Tests prompt alert functionality by clicking the prompt button, entering text into the prompt dialog, accepting it, and verifying the entered text is displayed.

Starting URL: https://demoqa.com/alerts

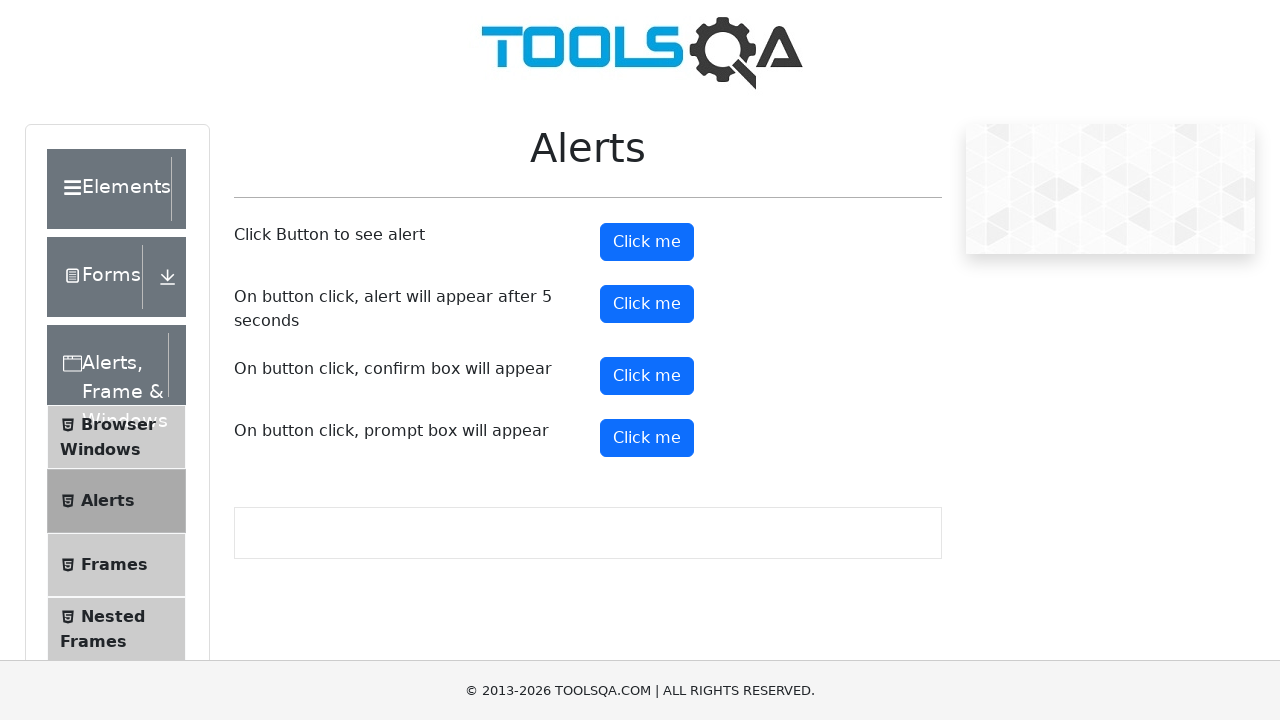

Set up dialog handler to accept prompt with text 'Hello World'
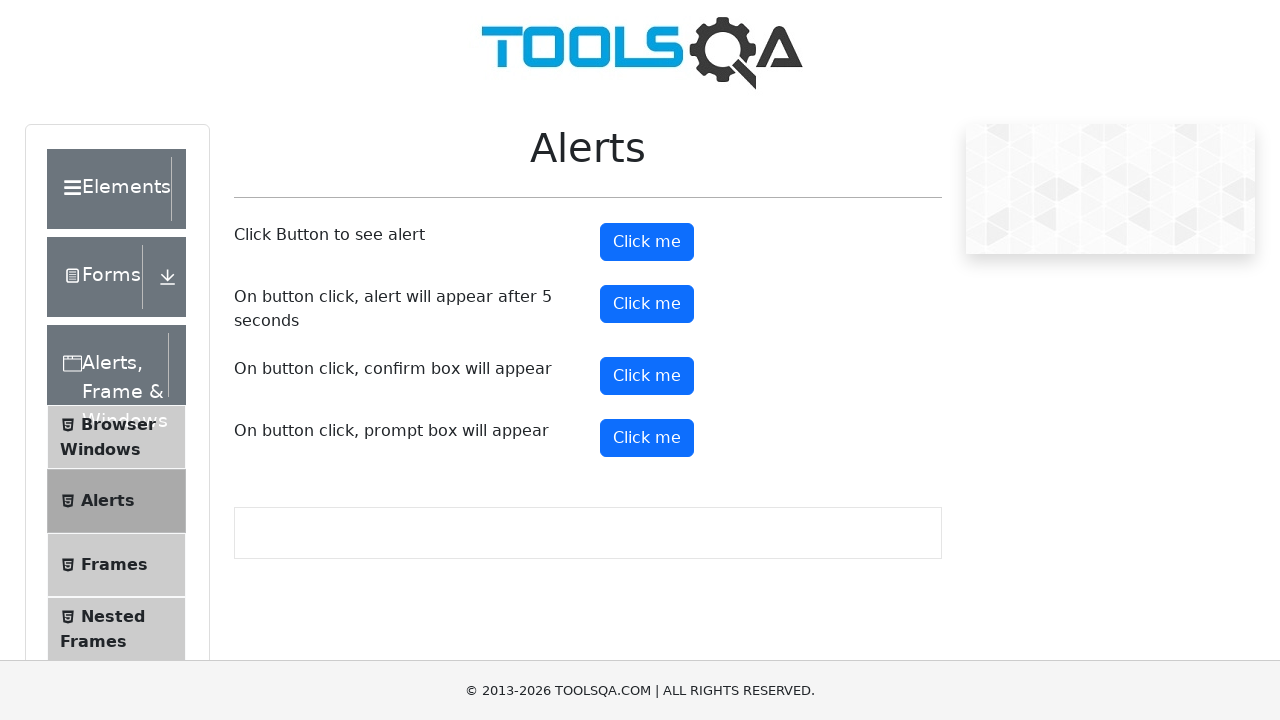

Clicked prompt button to trigger prompt alert at (647, 438) on #promtButton
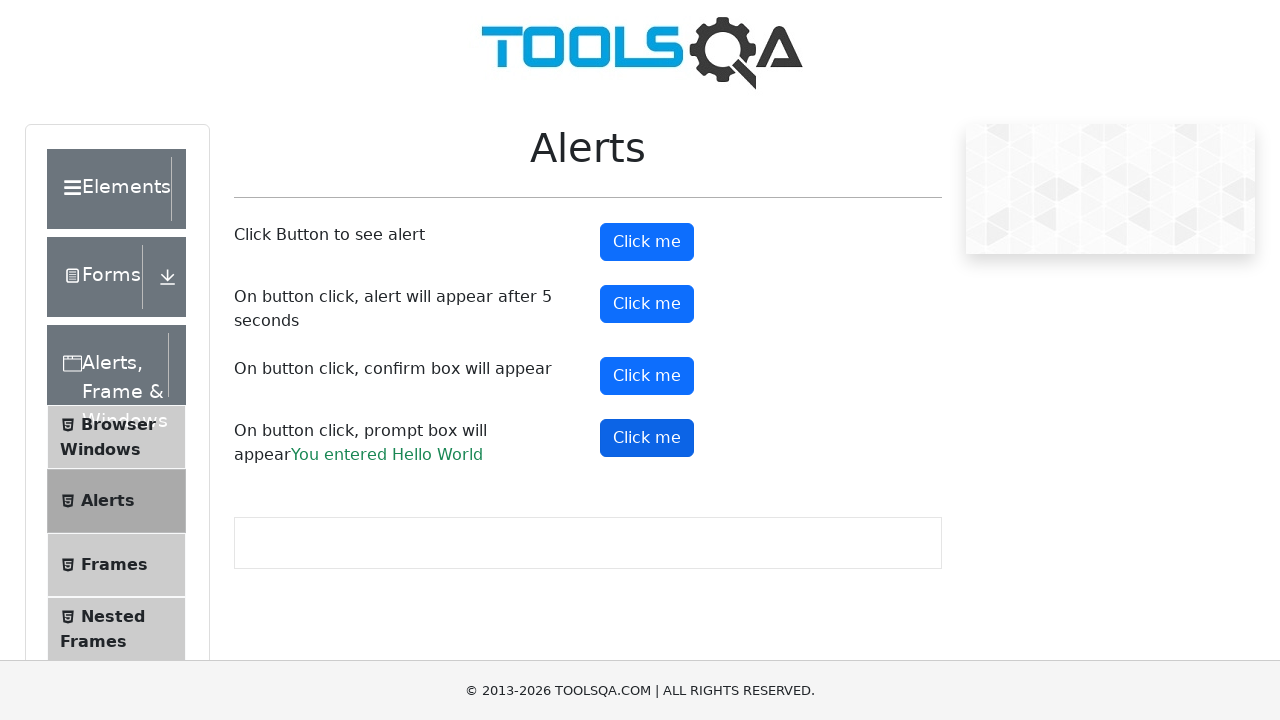

Waited for prompt result element to load
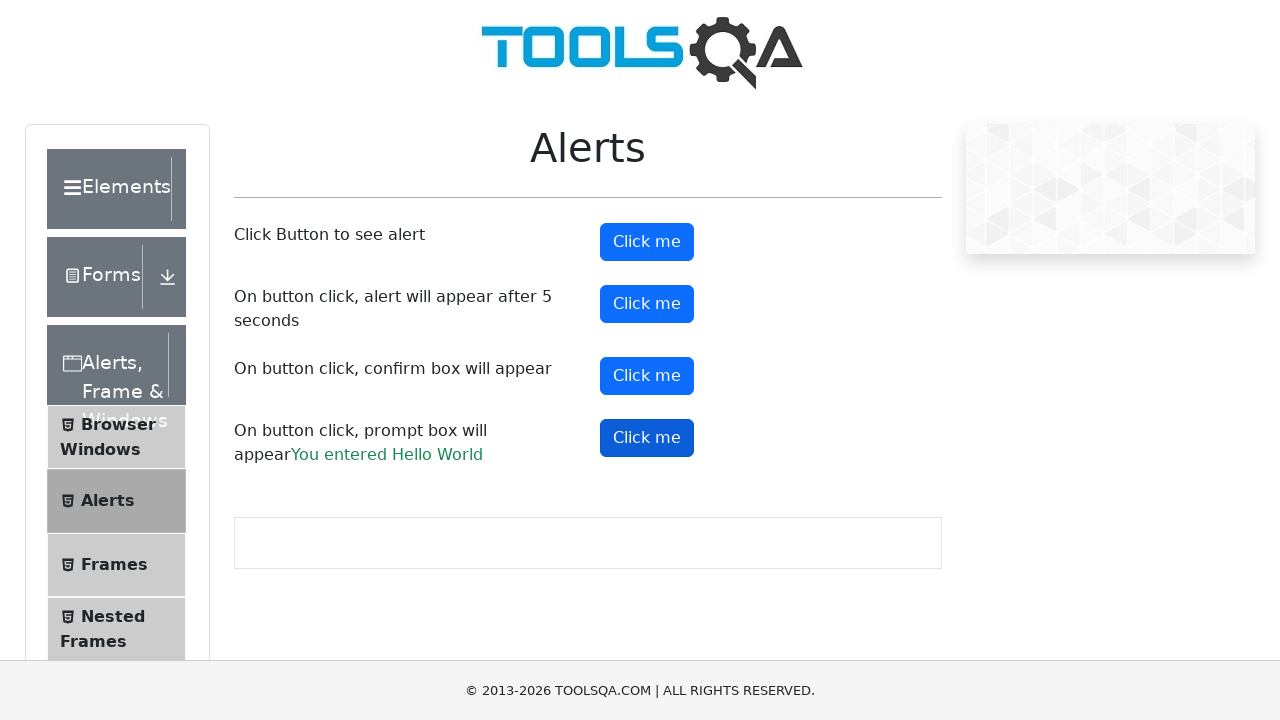

Retrieved prompt result text content
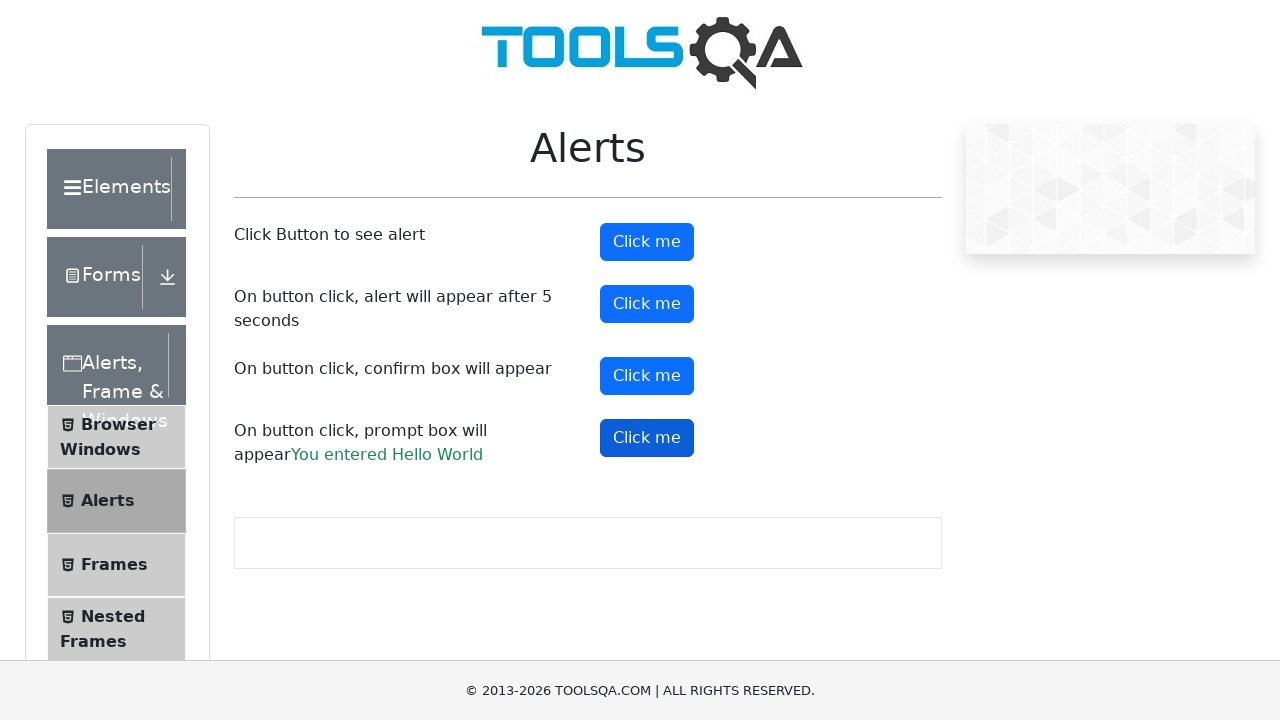

Verified that 'Hello World' is present in prompt result
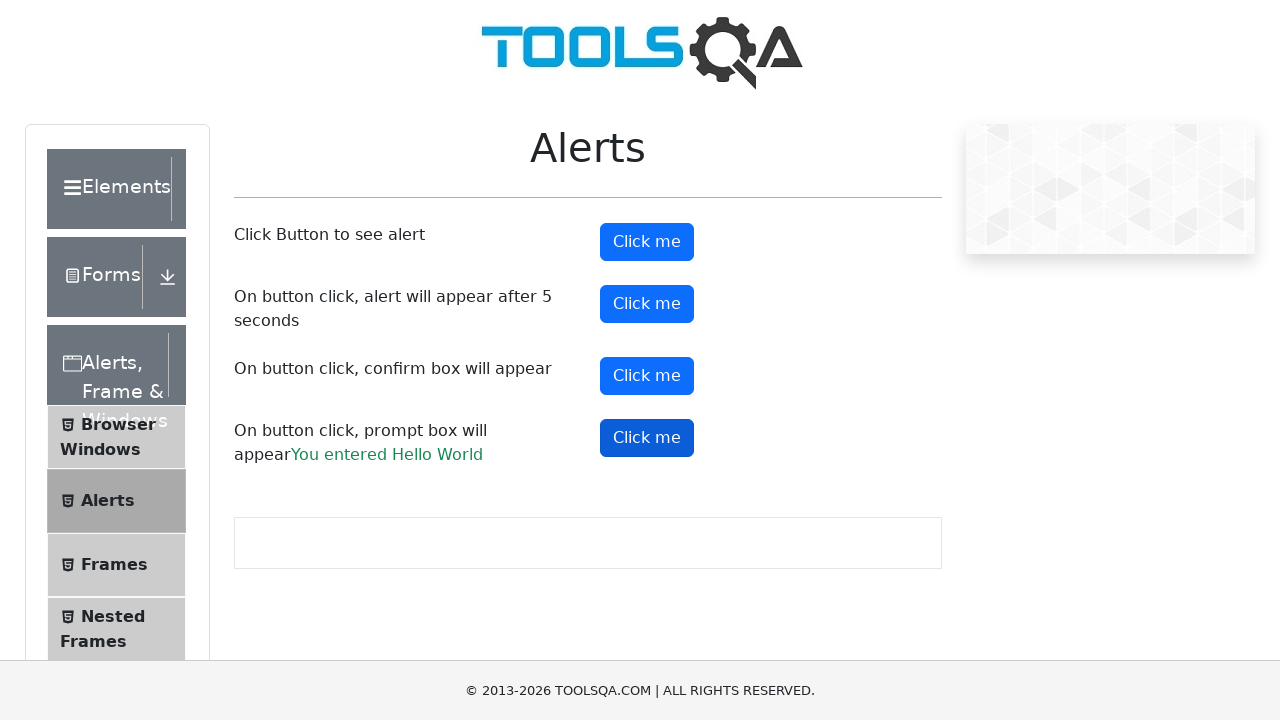

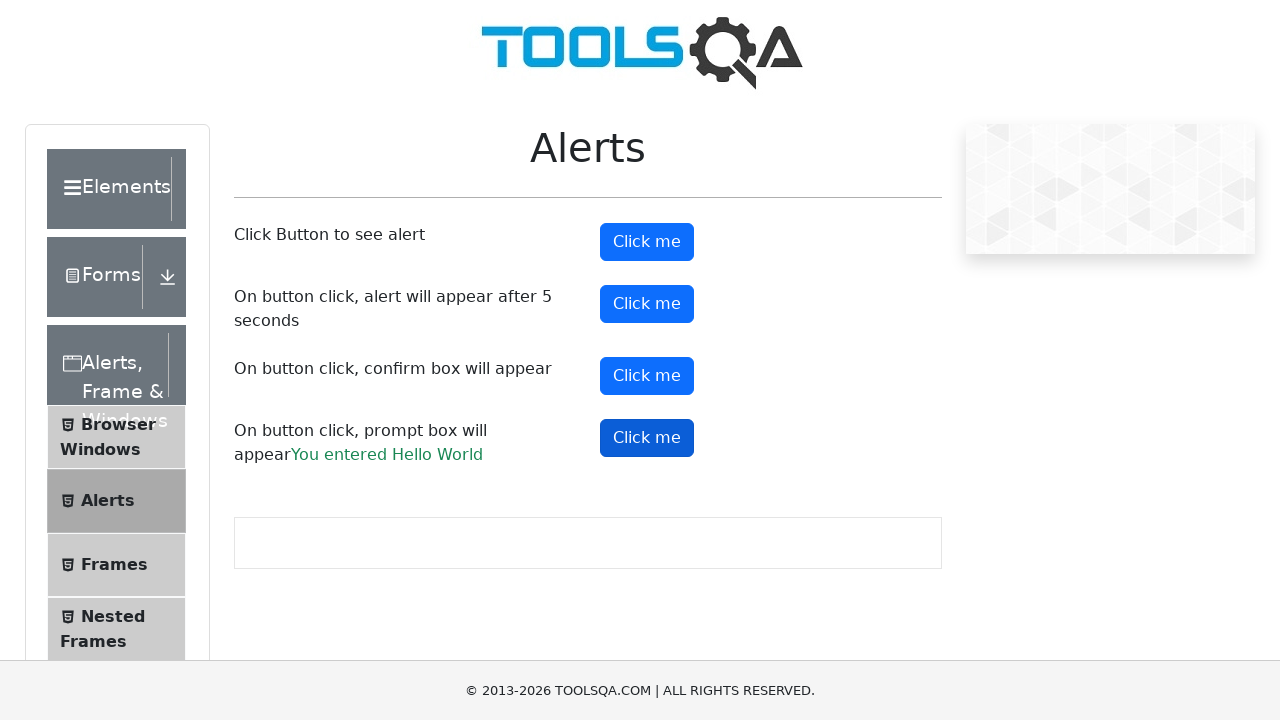